Tests e-commerce functionality by searching for products containing "ca", verifying 4 products are visible, adding items to cart by index and by product name (Cashews), and verifying the footer text.

Starting URL: https://rahulshettyacademy.com/seleniumPractise/#/

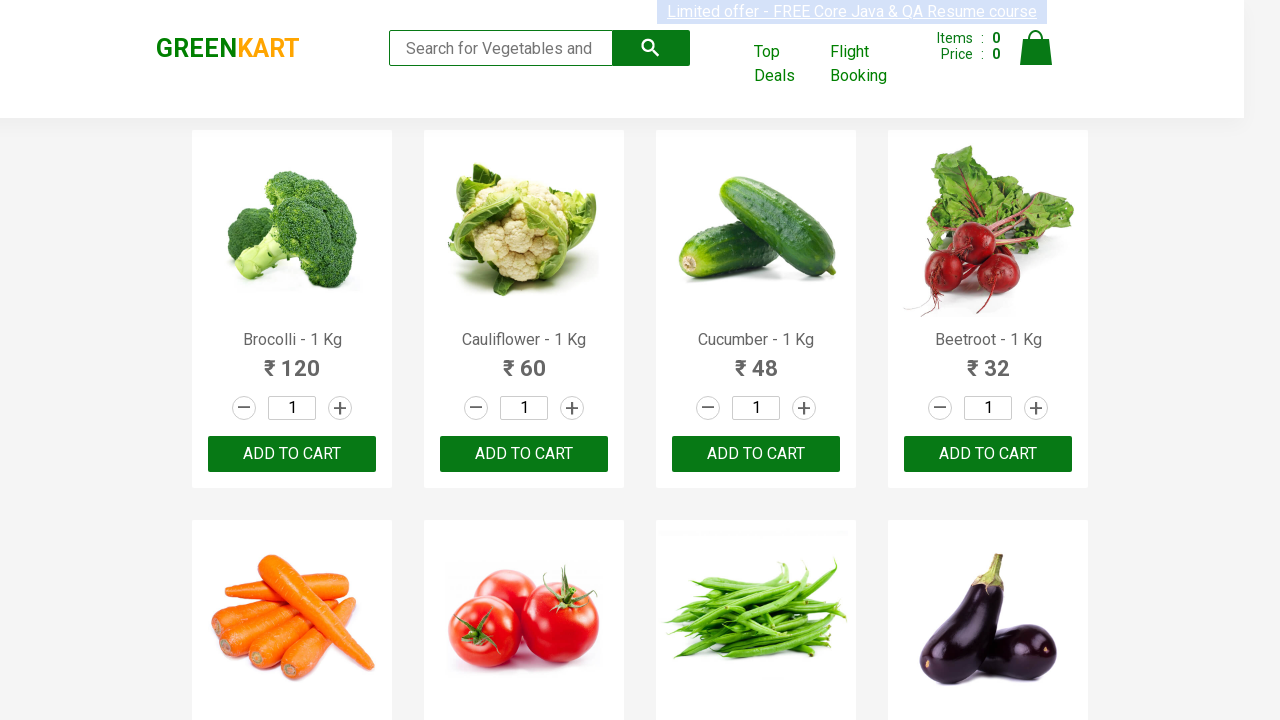

Typed 'ca' in the search box to filter products on .search-keyword
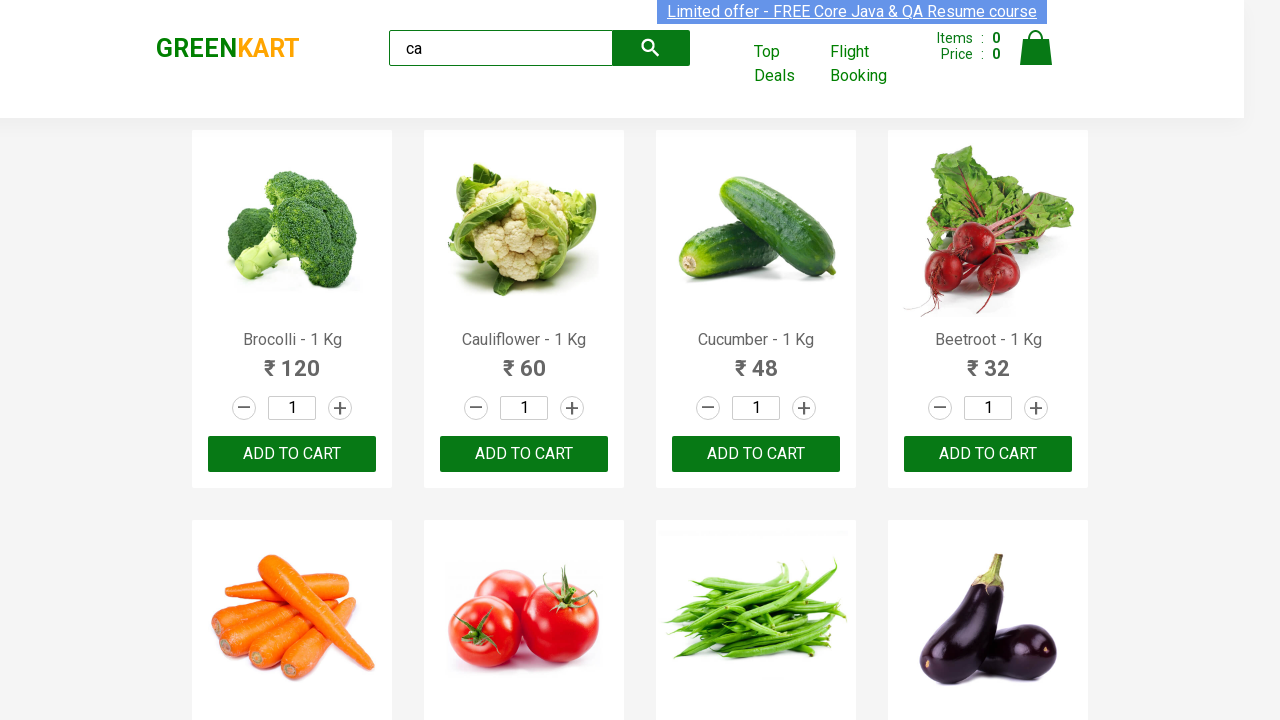

Waited 2 seconds for products to filter
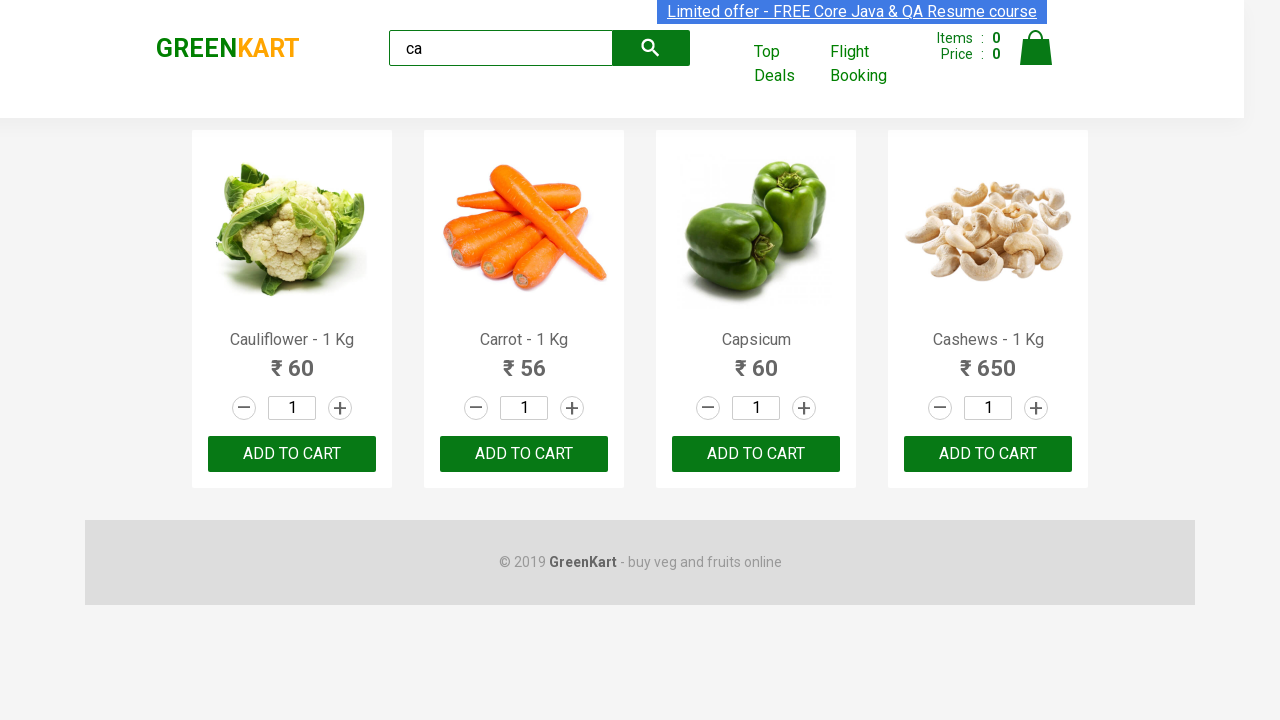

Waited for visible products to load
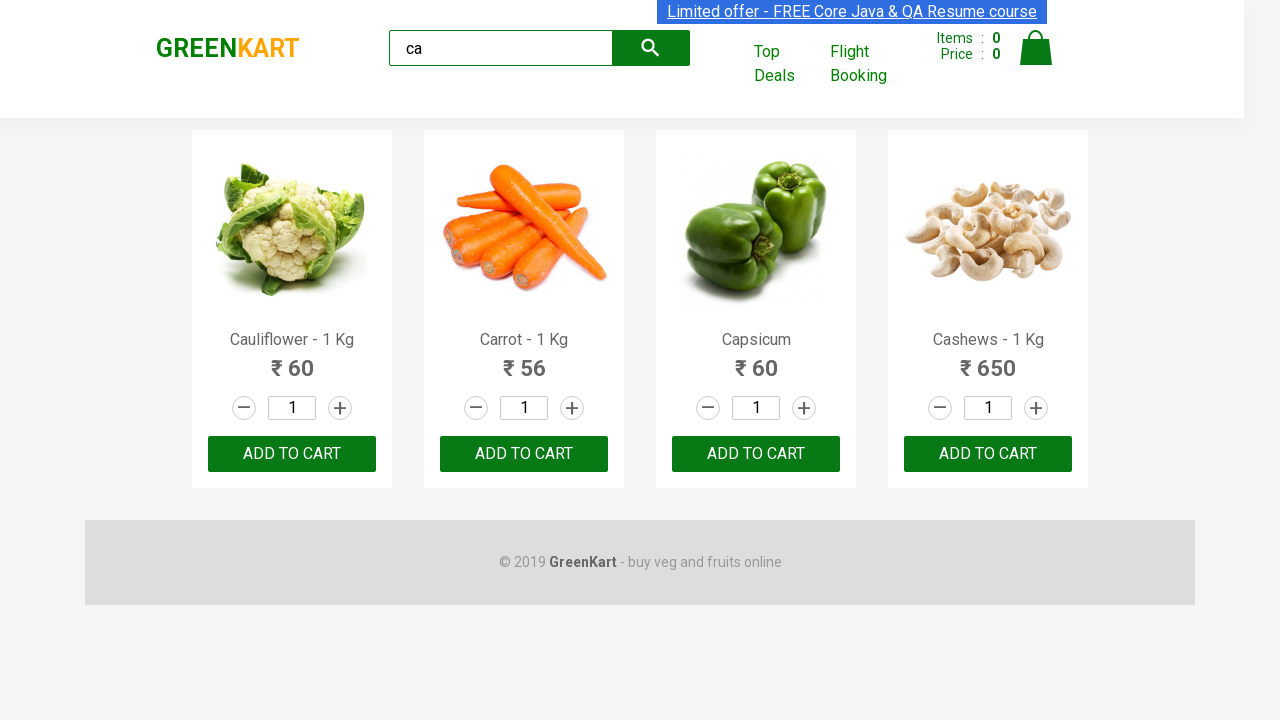

Verified that 4 products are visible after filtering
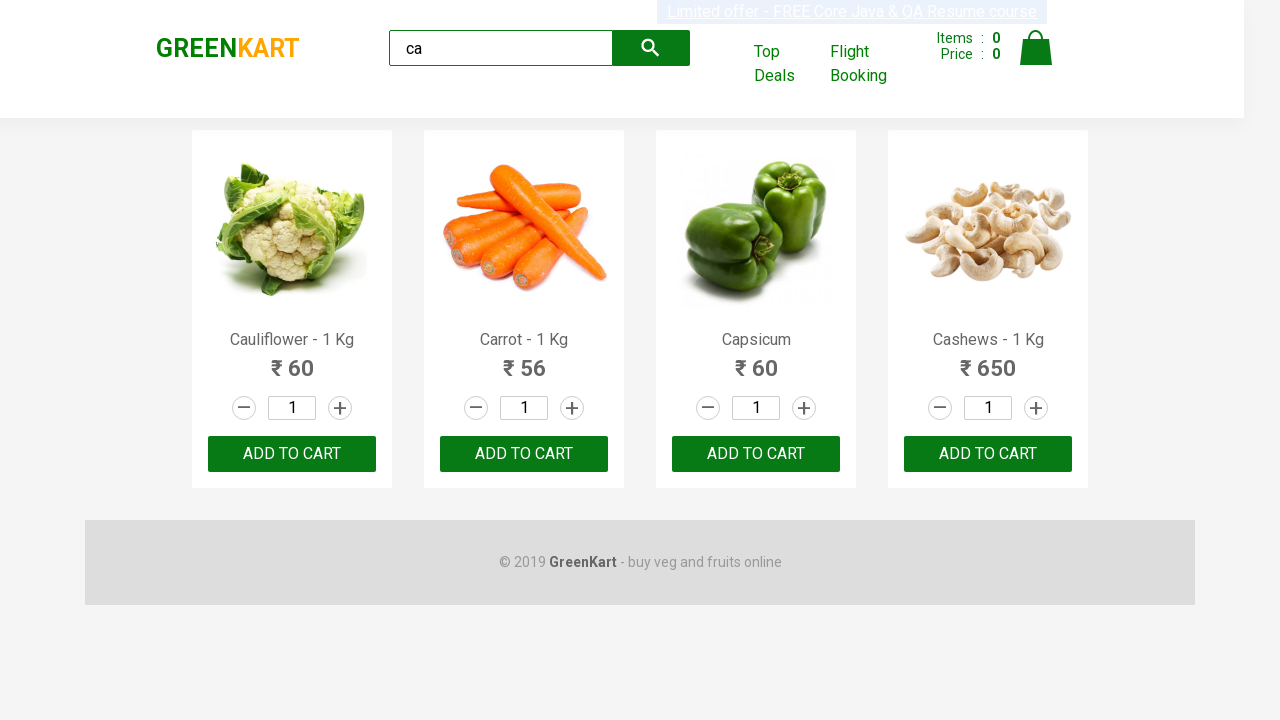

Clicked ADD TO CART on the second product (index 1) at (524, 454) on .products .product >> nth=1 >> text=ADD TO CART
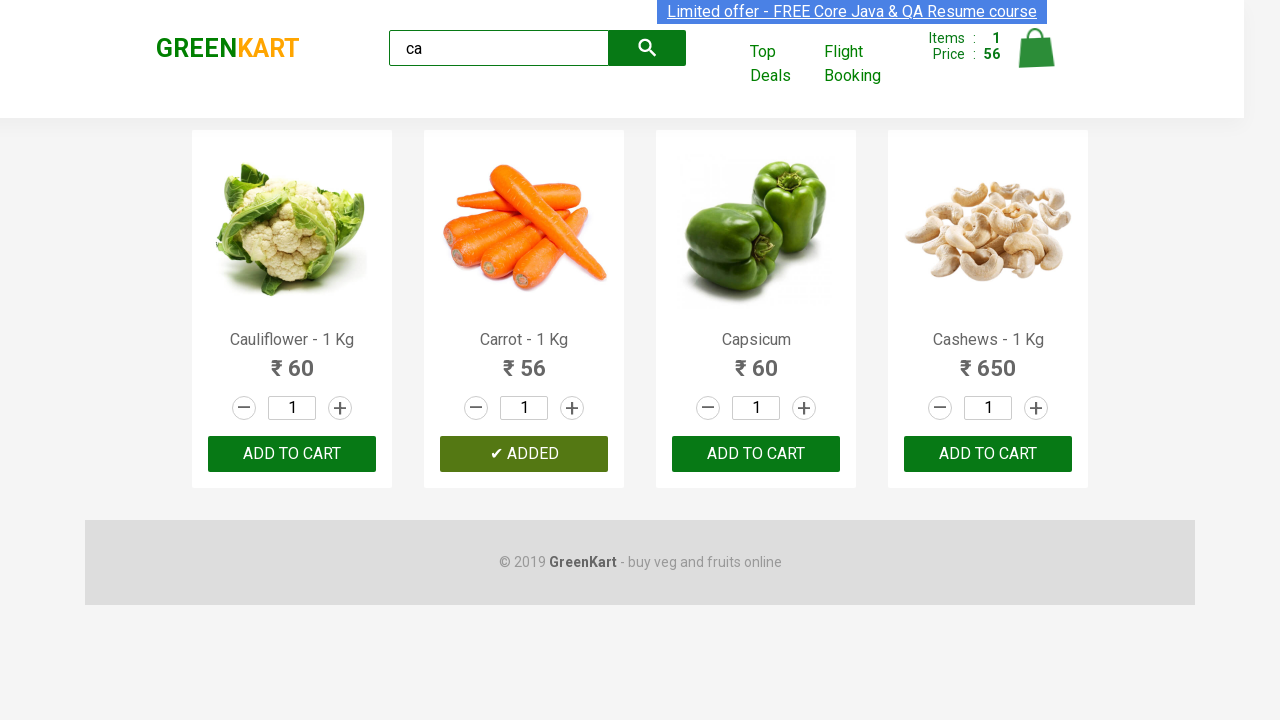

Found and clicked ADD TO CART for Cashews product at (988, 454) on .products .product >> nth=3 >> button
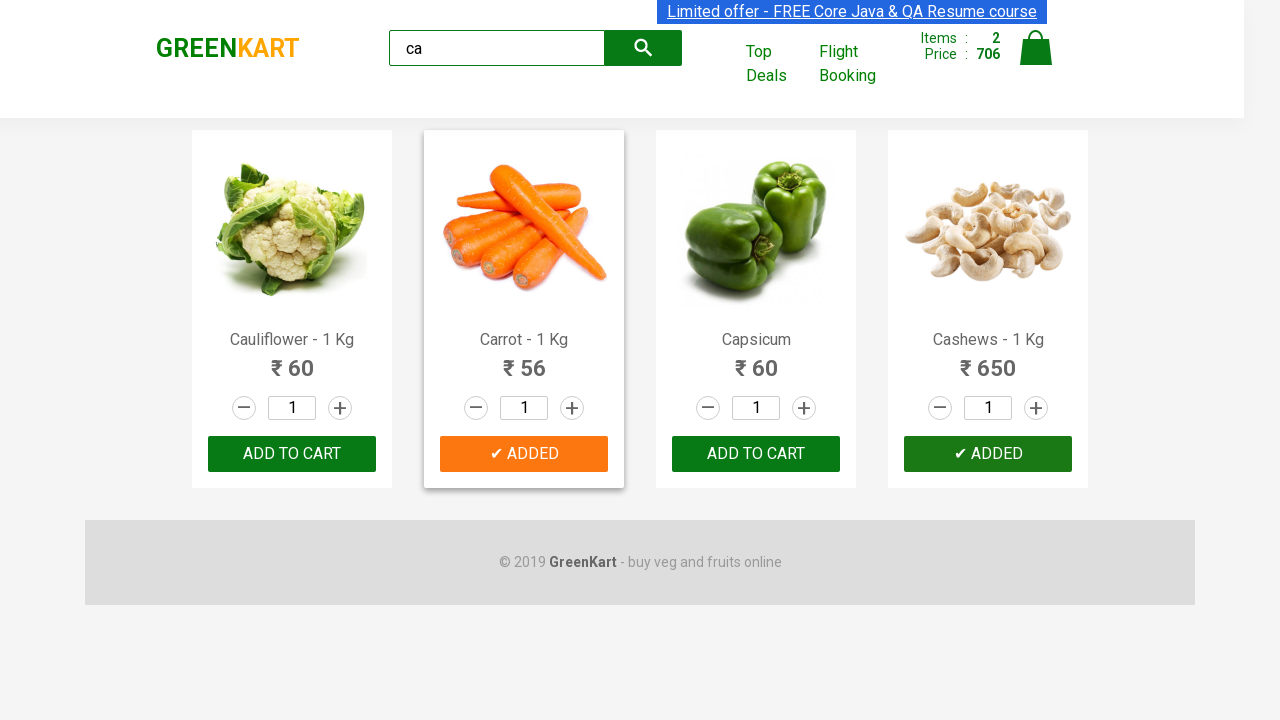

Verified footer text contains 'GreenKart'
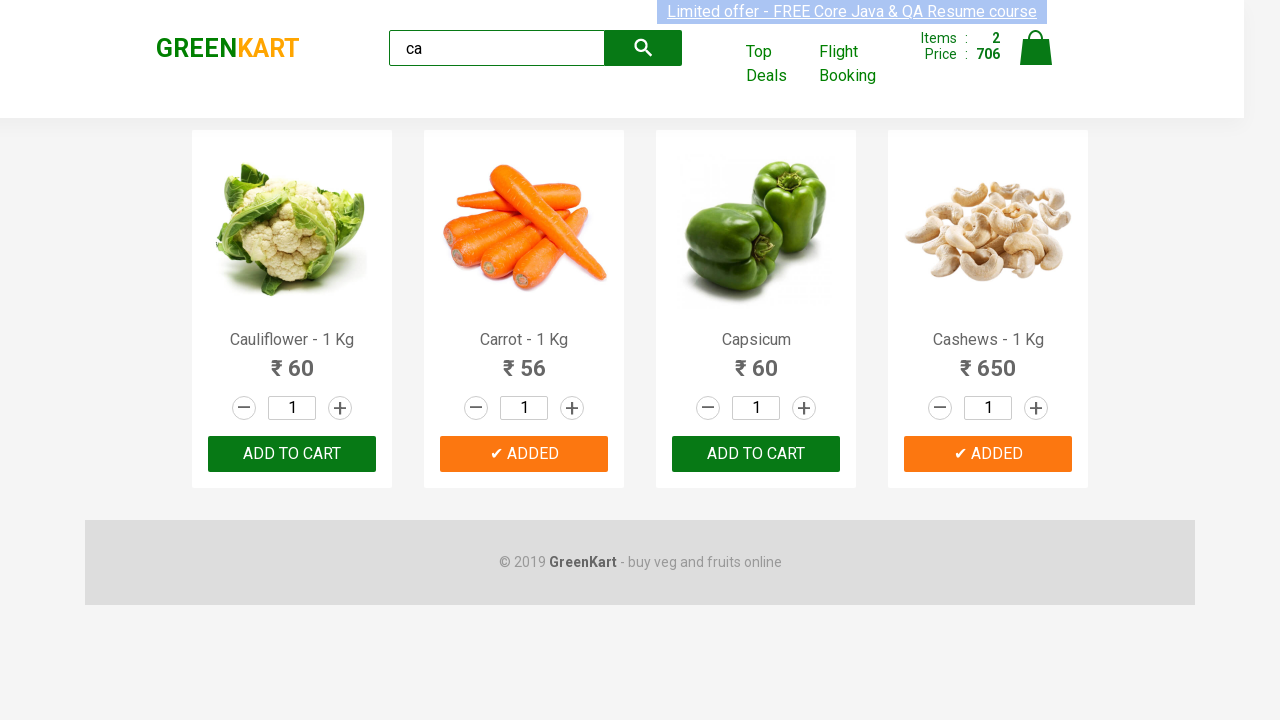

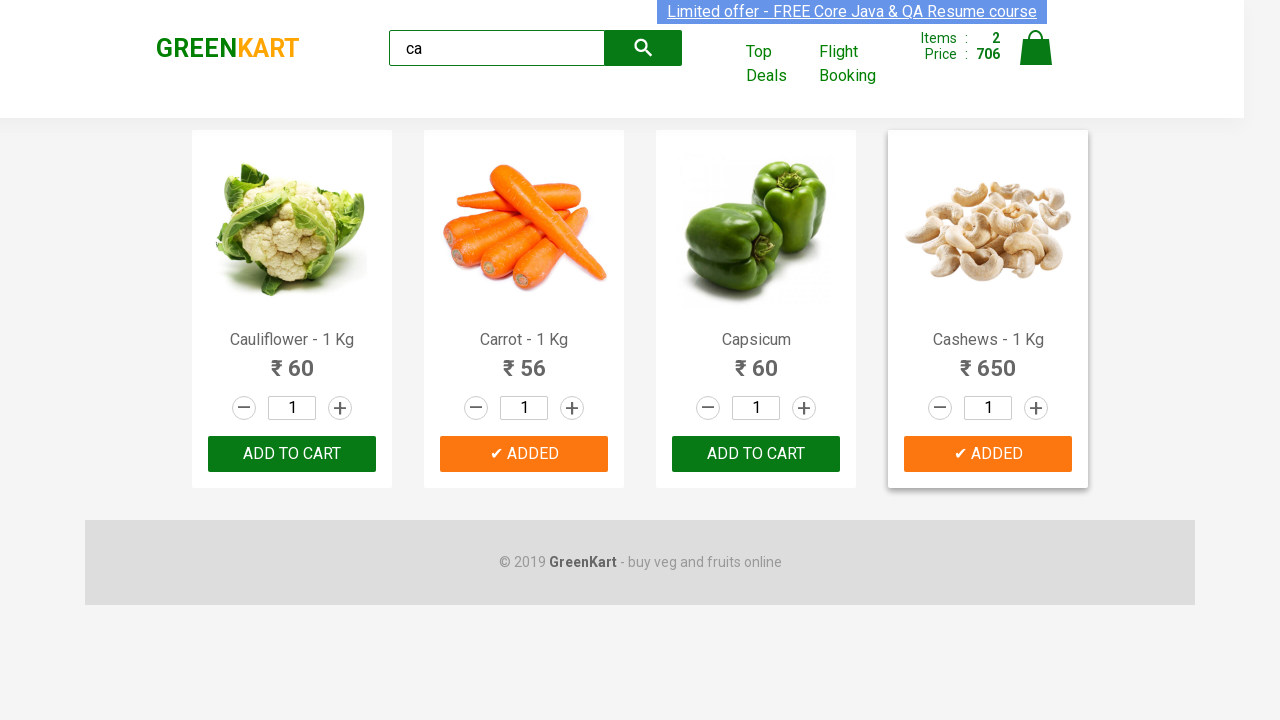